Navigates to the Pardus browser game website and verifies that the page title contains "Free Browser Game"

Starting URL: https://pardus.at/

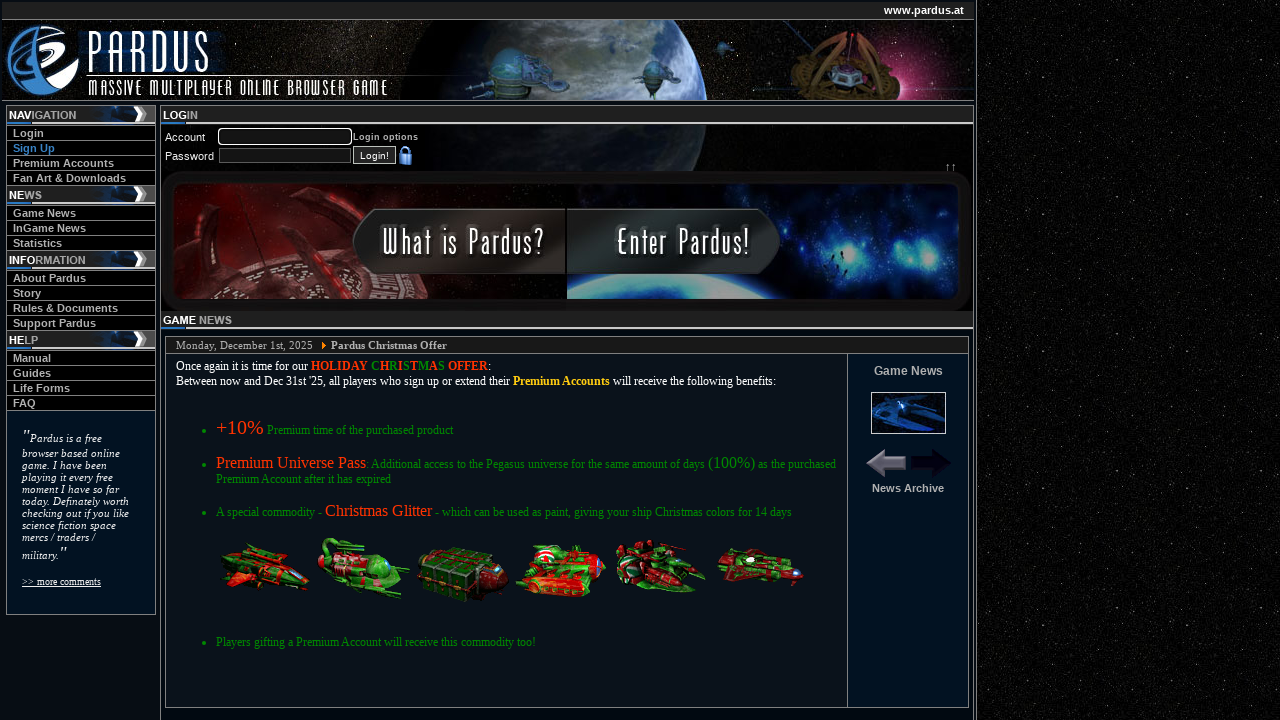

Navigated to Pardus browser game website at https://pardus.at/
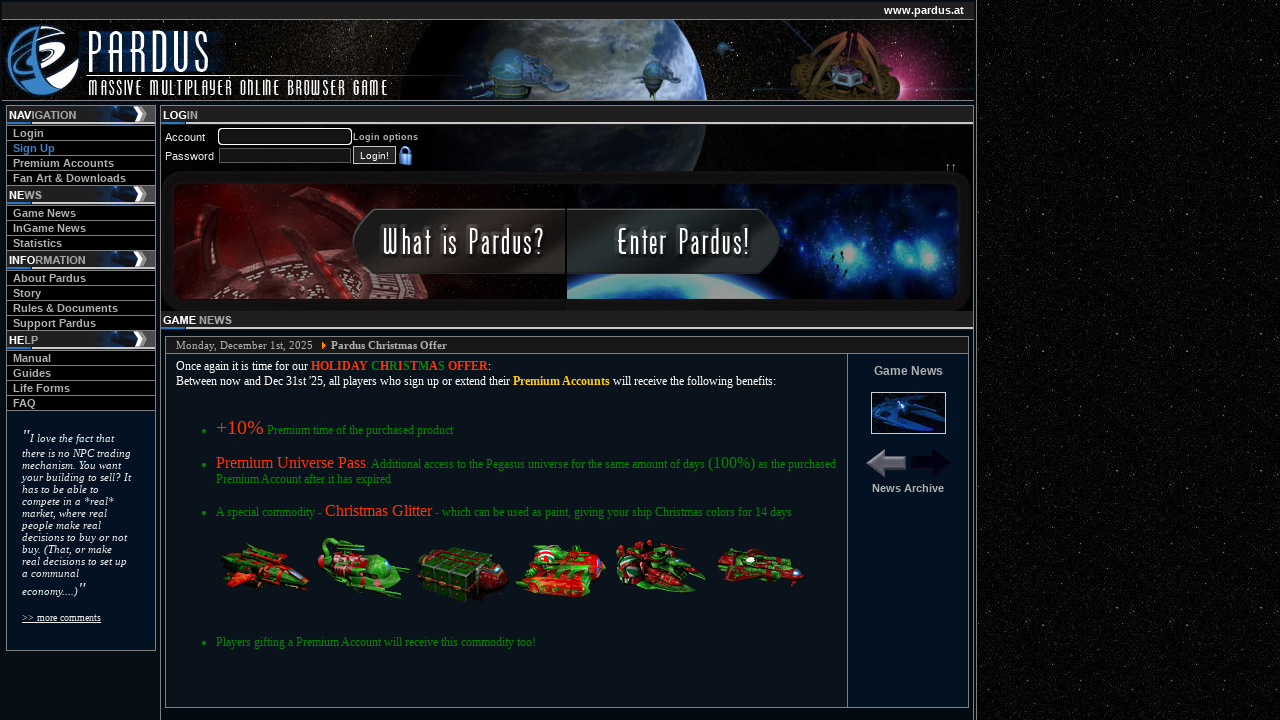

Verified that page title contains 'Free Browser Game'
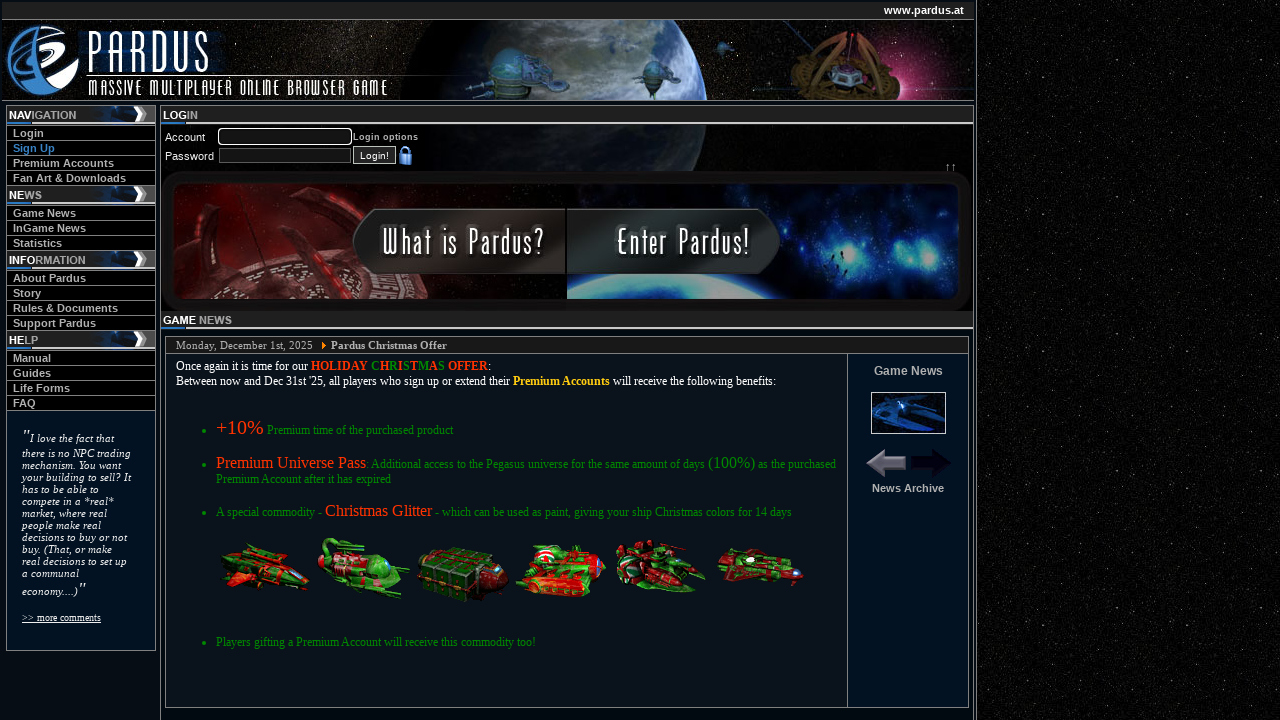

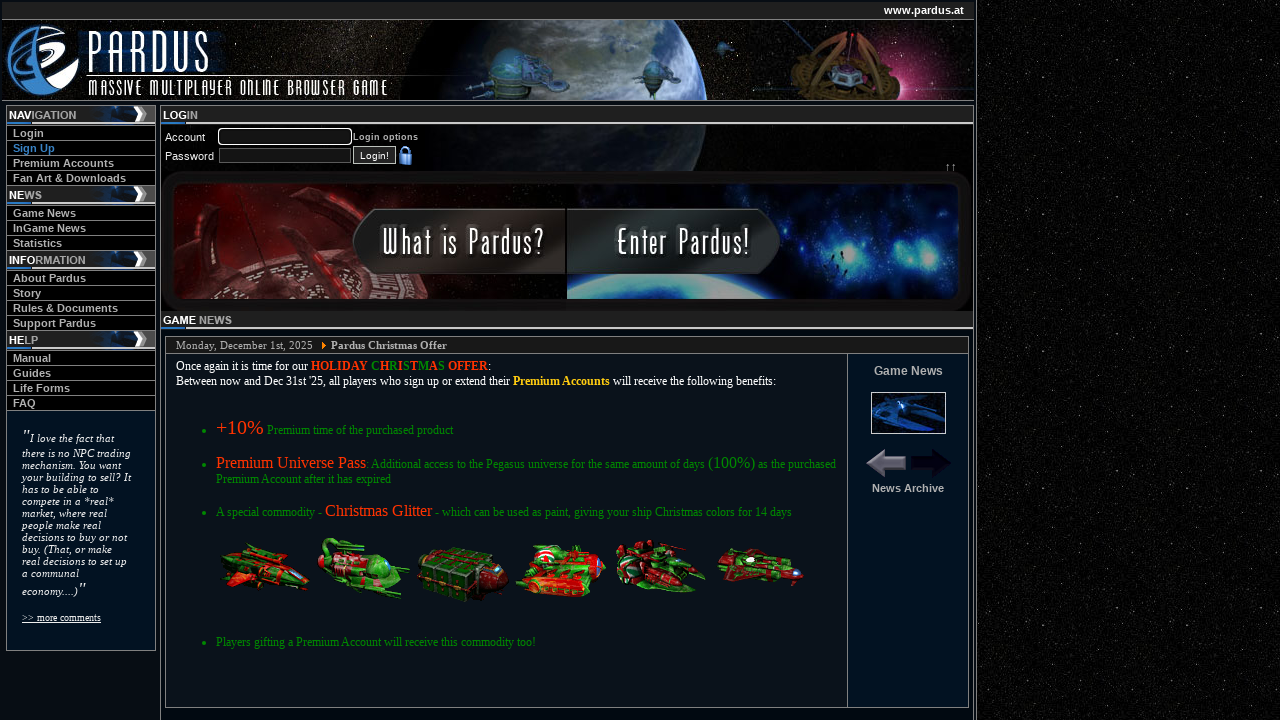